Tests clearing the complete state of all items by checking and unchecking toggle-all

Starting URL: https://demo.playwright.dev/todomvc

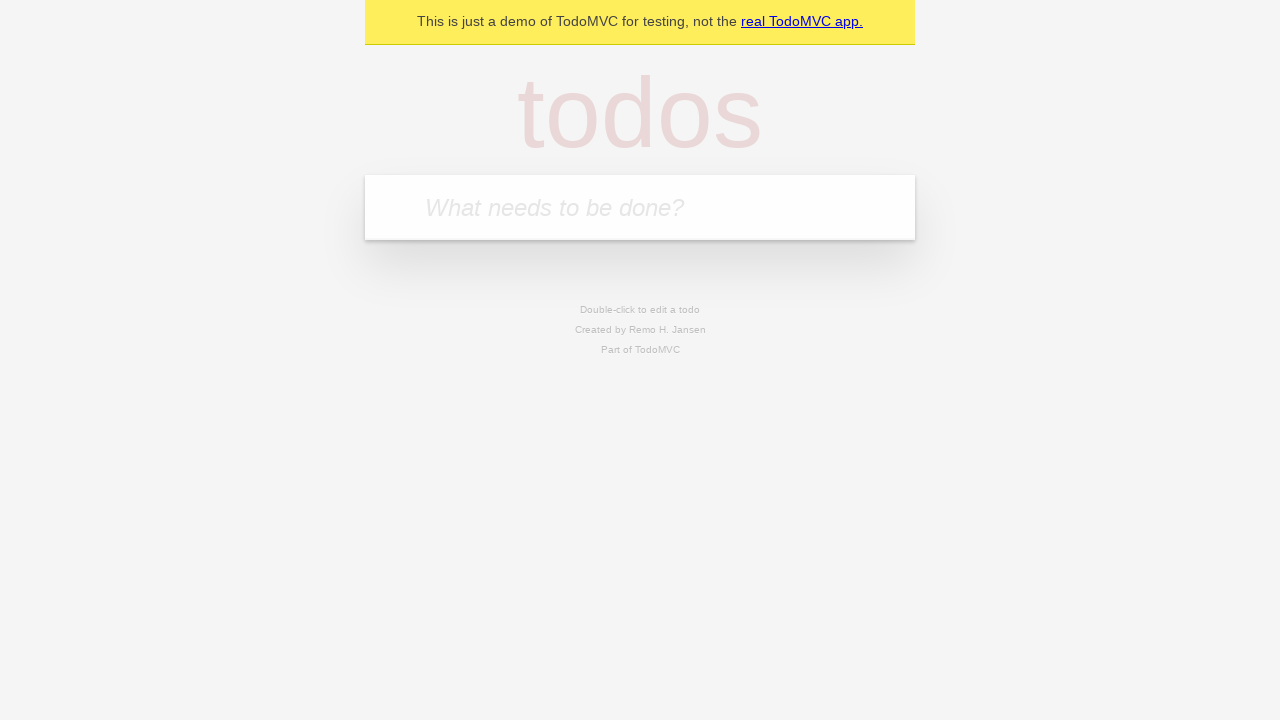

Filled todo input with 'buy some cheese' on internal:attr=[placeholder="What needs to be done?"i]
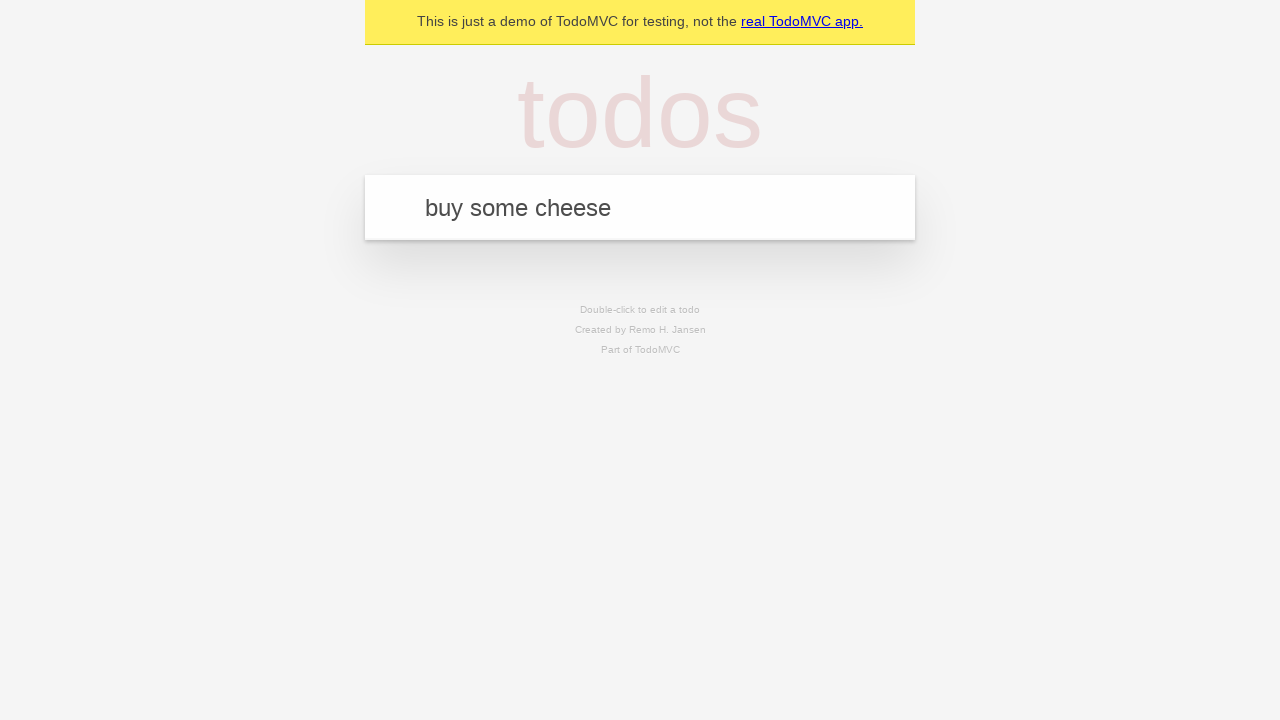

Pressed Enter to add first todo item on internal:attr=[placeholder="What needs to be done?"i]
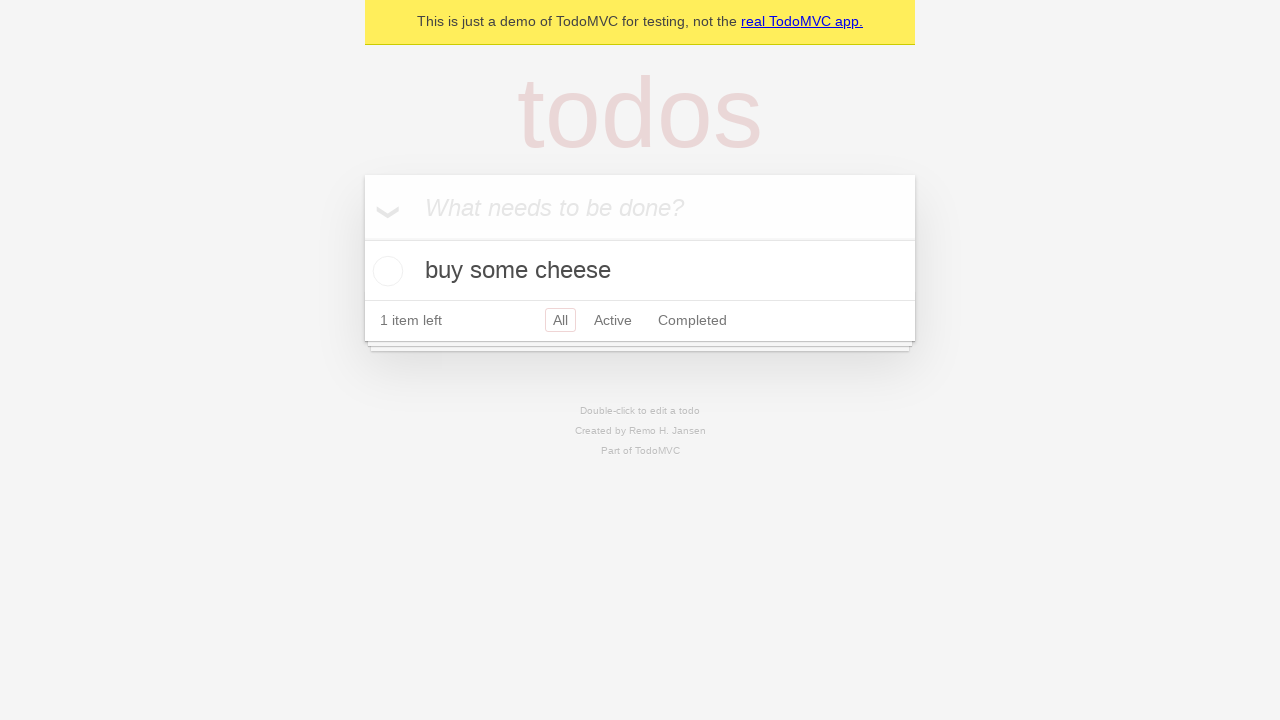

Filled todo input with 'feed the cat' on internal:attr=[placeholder="What needs to be done?"i]
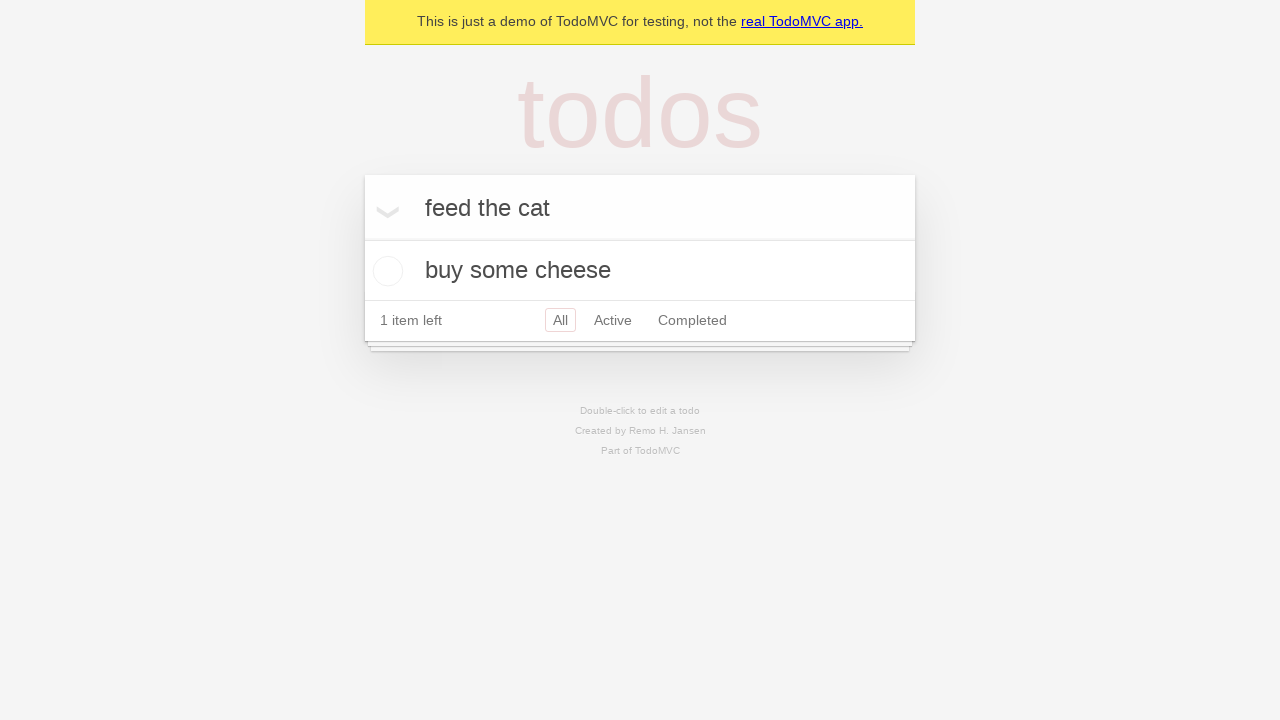

Pressed Enter to add second todo item on internal:attr=[placeholder="What needs to be done?"i]
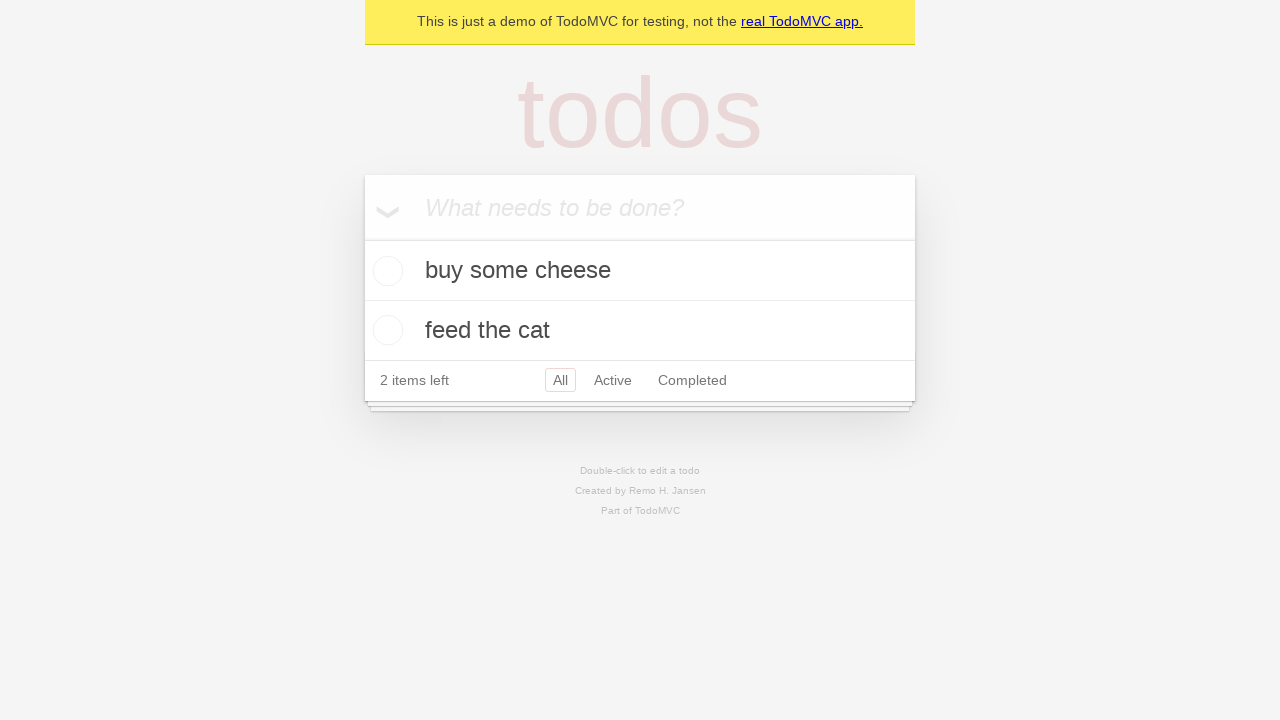

Filled todo input with 'book a doctors appointment' on internal:attr=[placeholder="What needs to be done?"i]
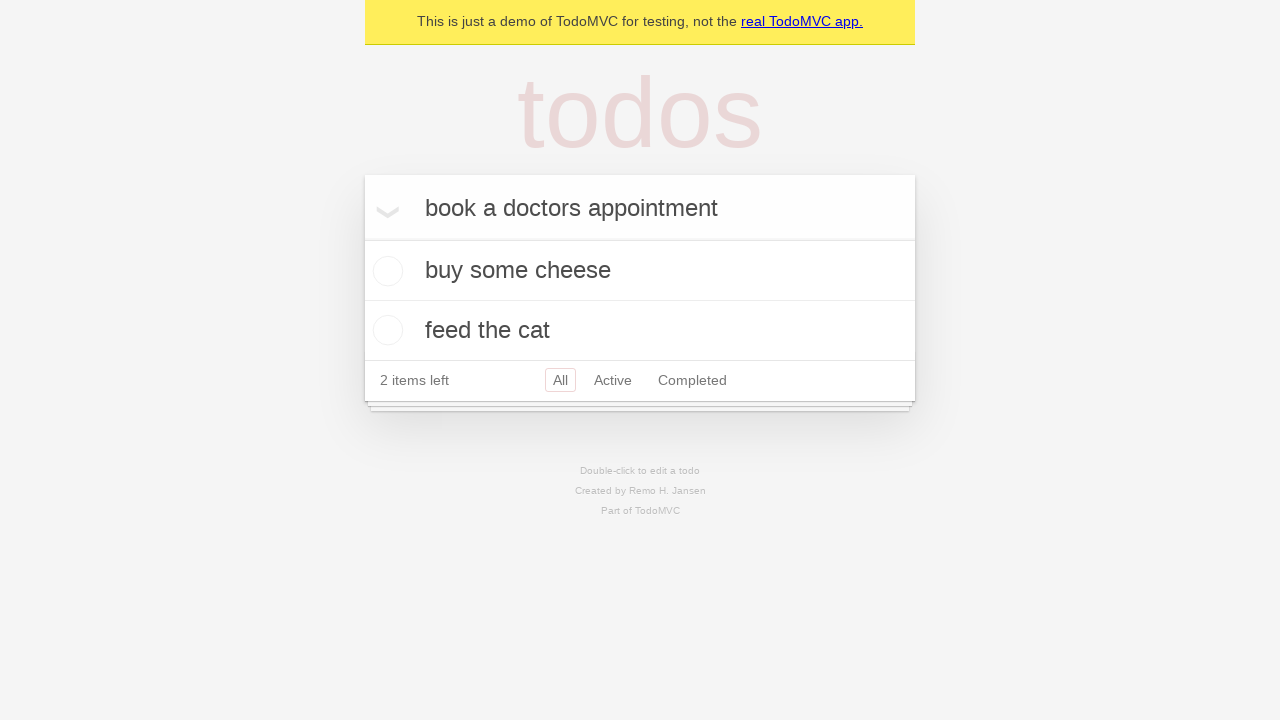

Pressed Enter to add third todo item on internal:attr=[placeholder="What needs to be done?"i]
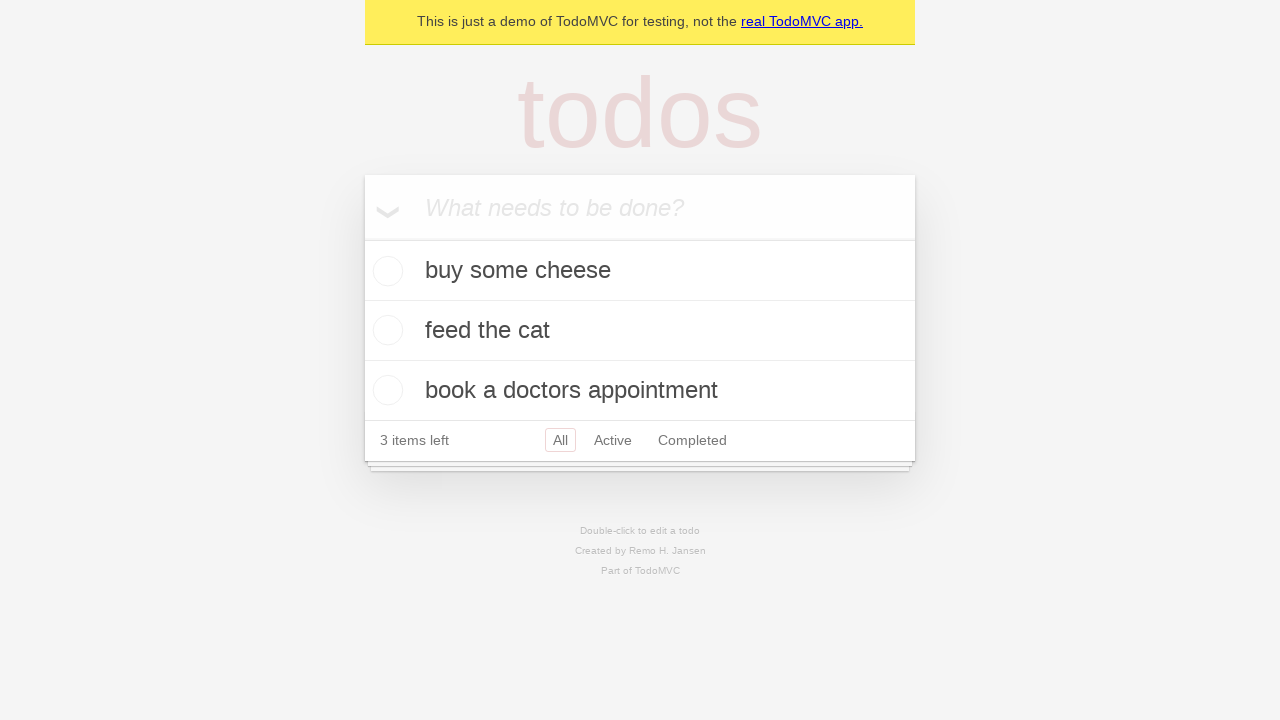

Checked toggle-all to mark all items as complete at (362, 238) on internal:label="Mark all as complete"i
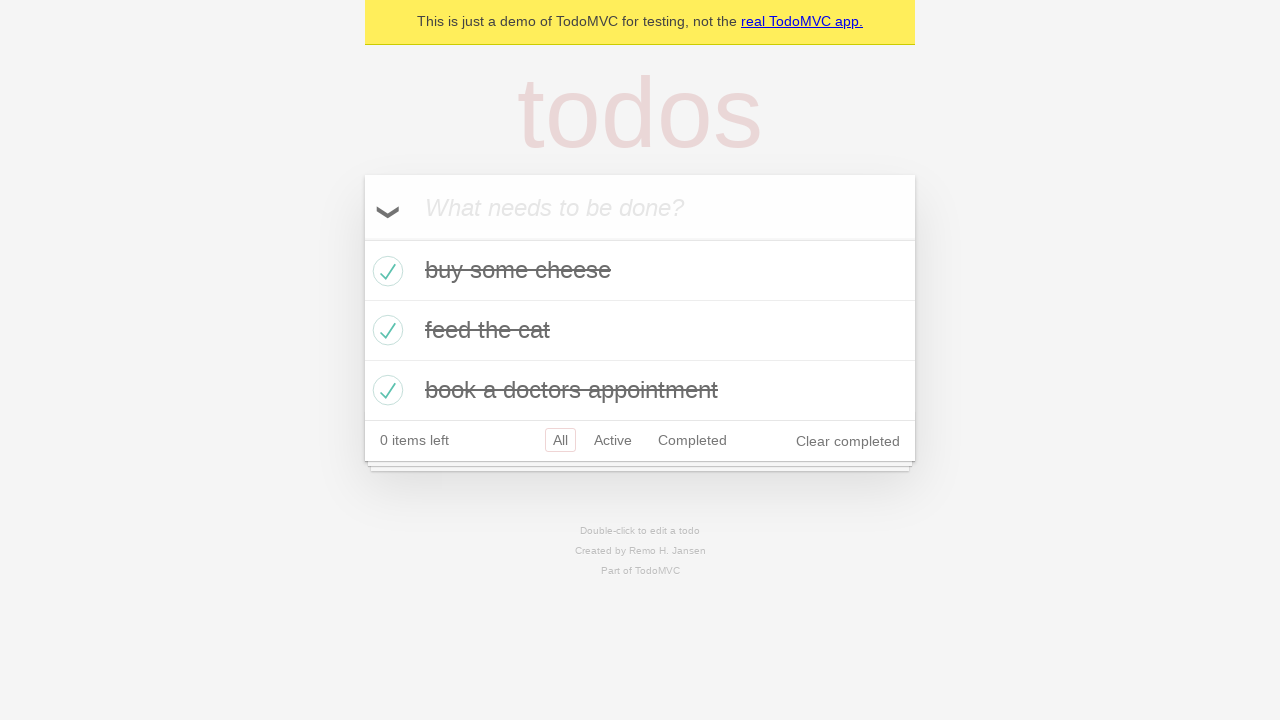

Unchecked toggle-all to clear complete state of all items at (362, 238) on internal:label="Mark all as complete"i
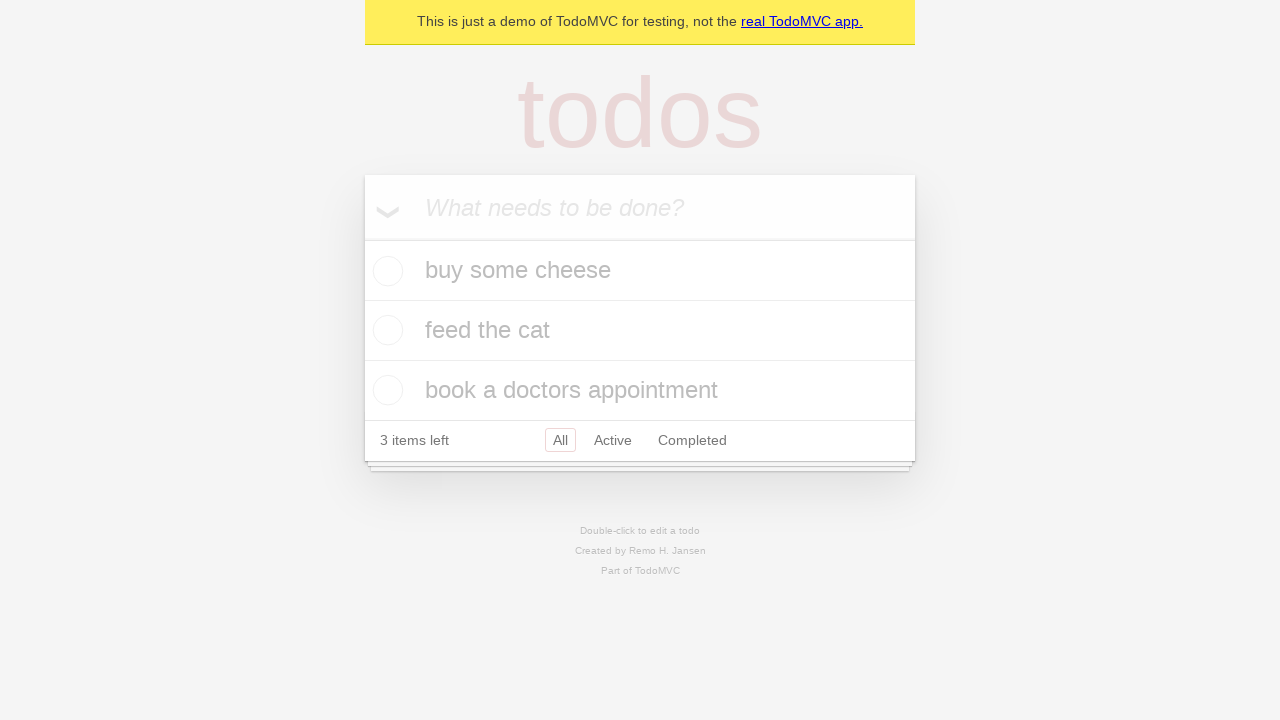

Waited for todo items to be visible after clearing complete state
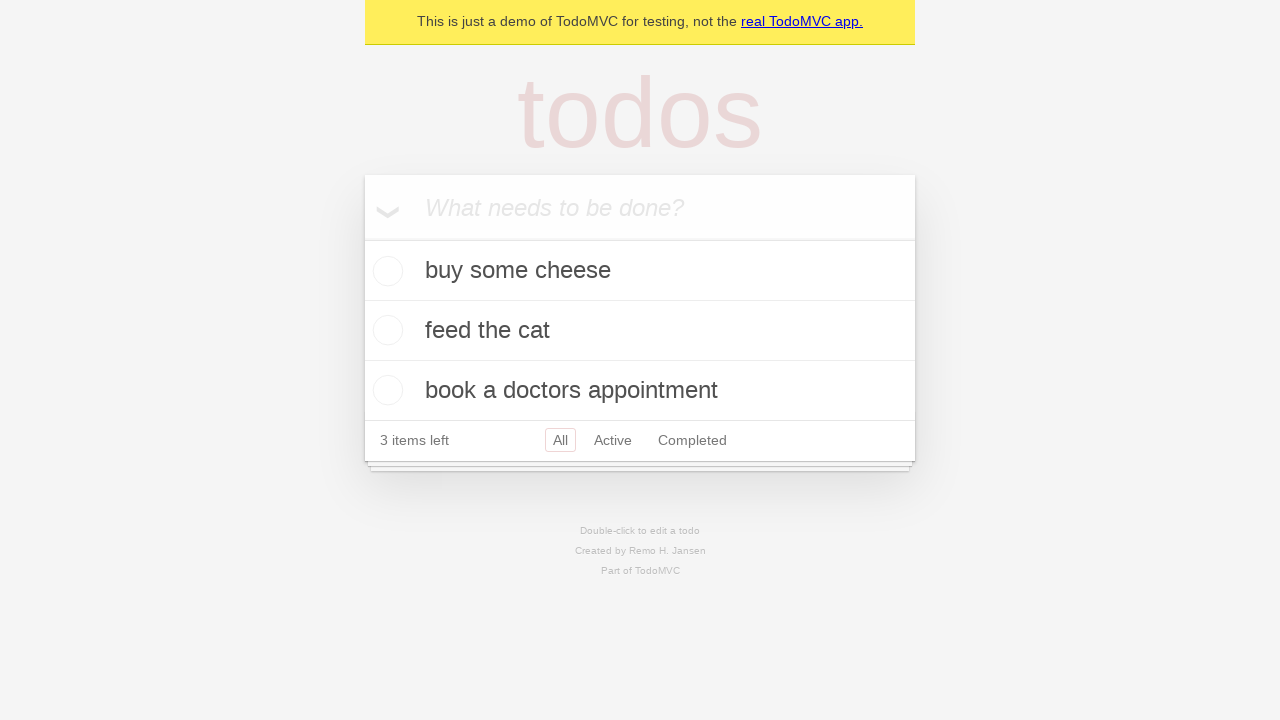

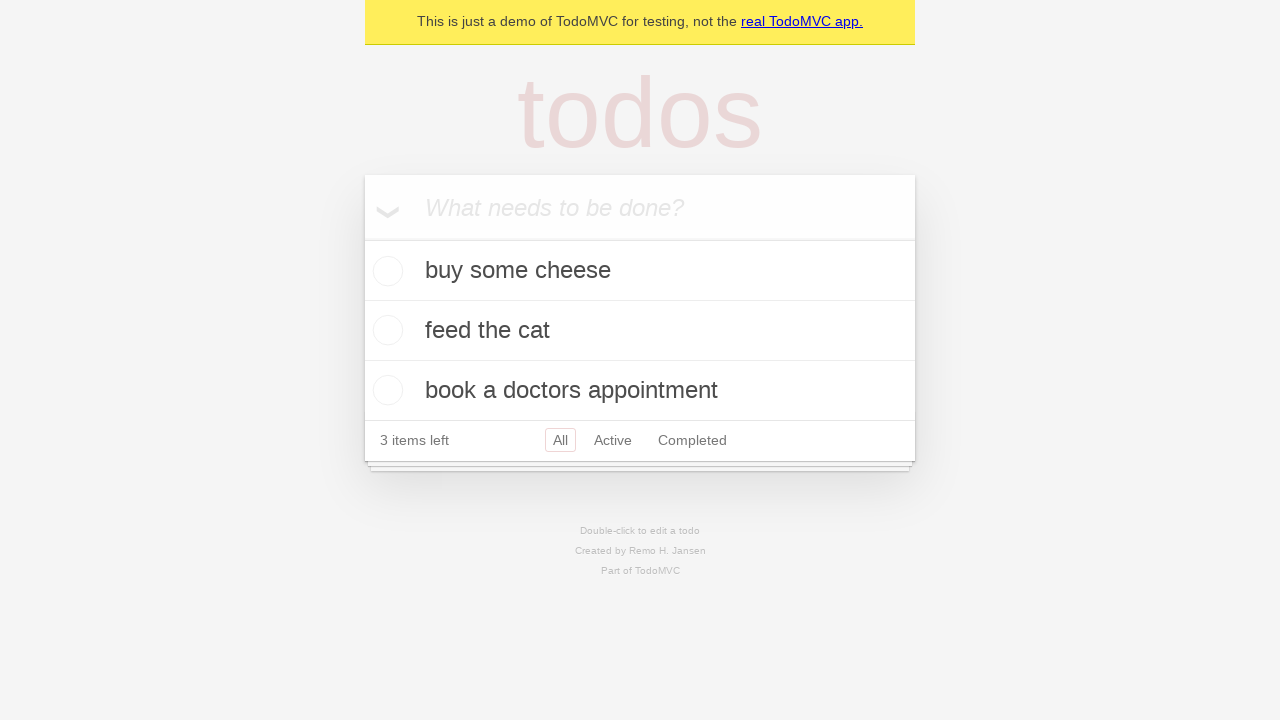